Tests accepting a JavaScript confirmation dialog with conditional wait handling

Starting URL: https://the-internet.herokuapp.com/javascript_alerts

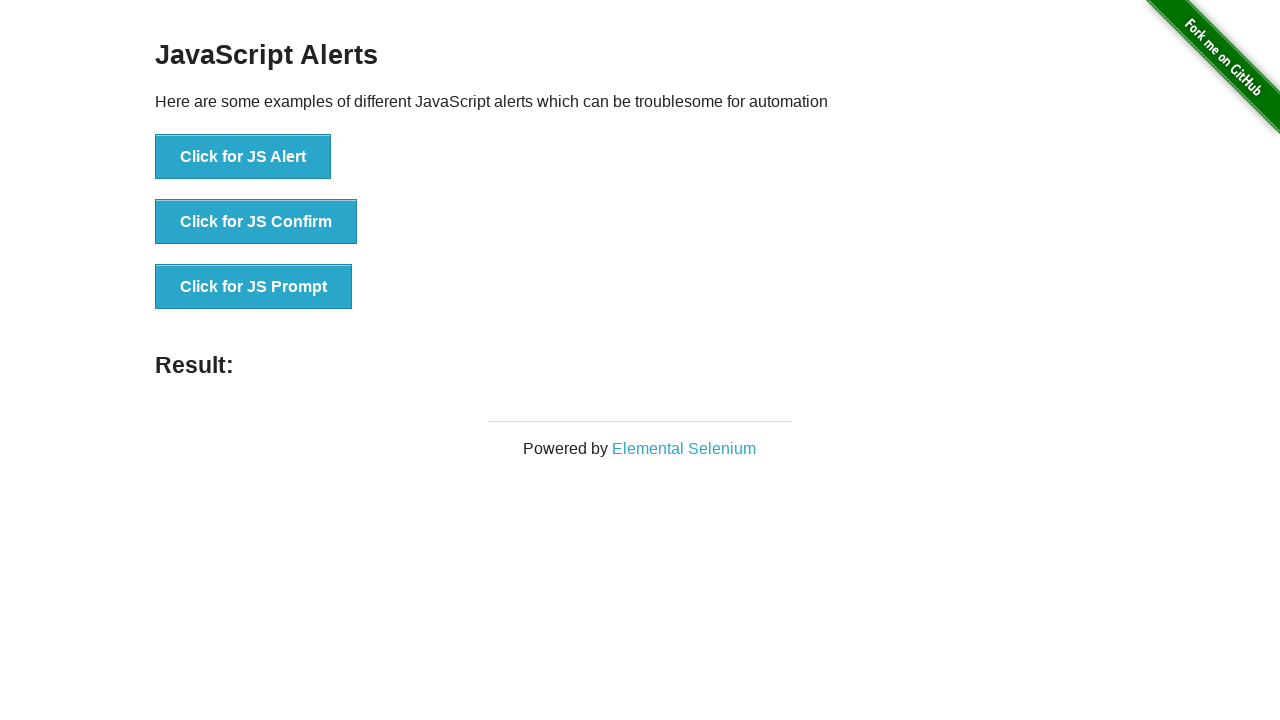

Set up dialog handler to accept confirmation alerts
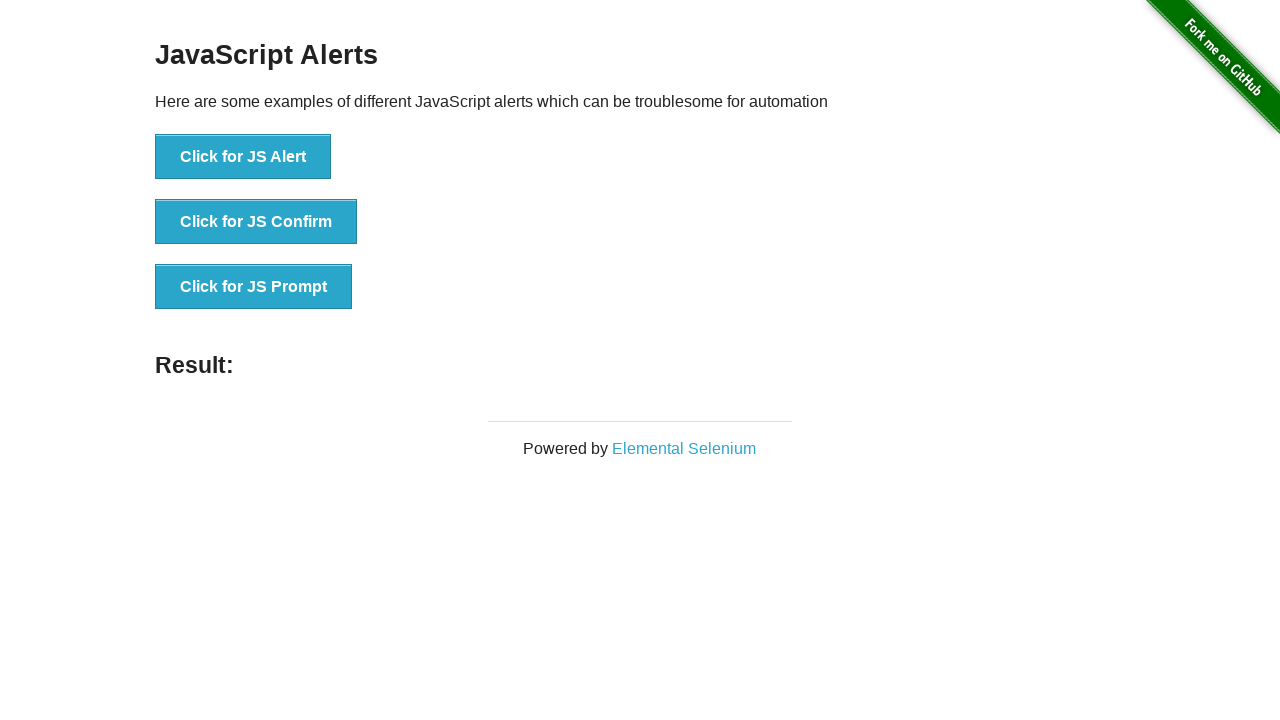

Clicked the JS Confirm button to trigger confirmation dialog at (256, 222) on button[onclick='jsConfirm()']
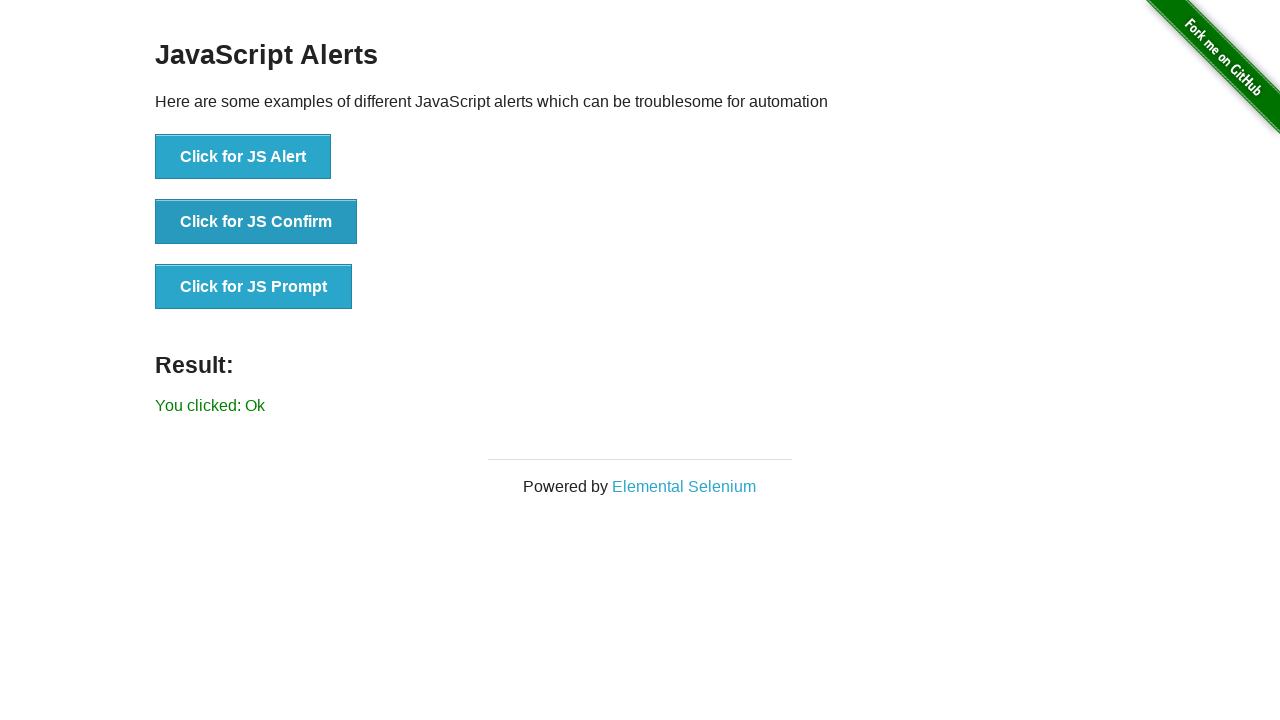

Confirmation dialog accepted and result element appeared
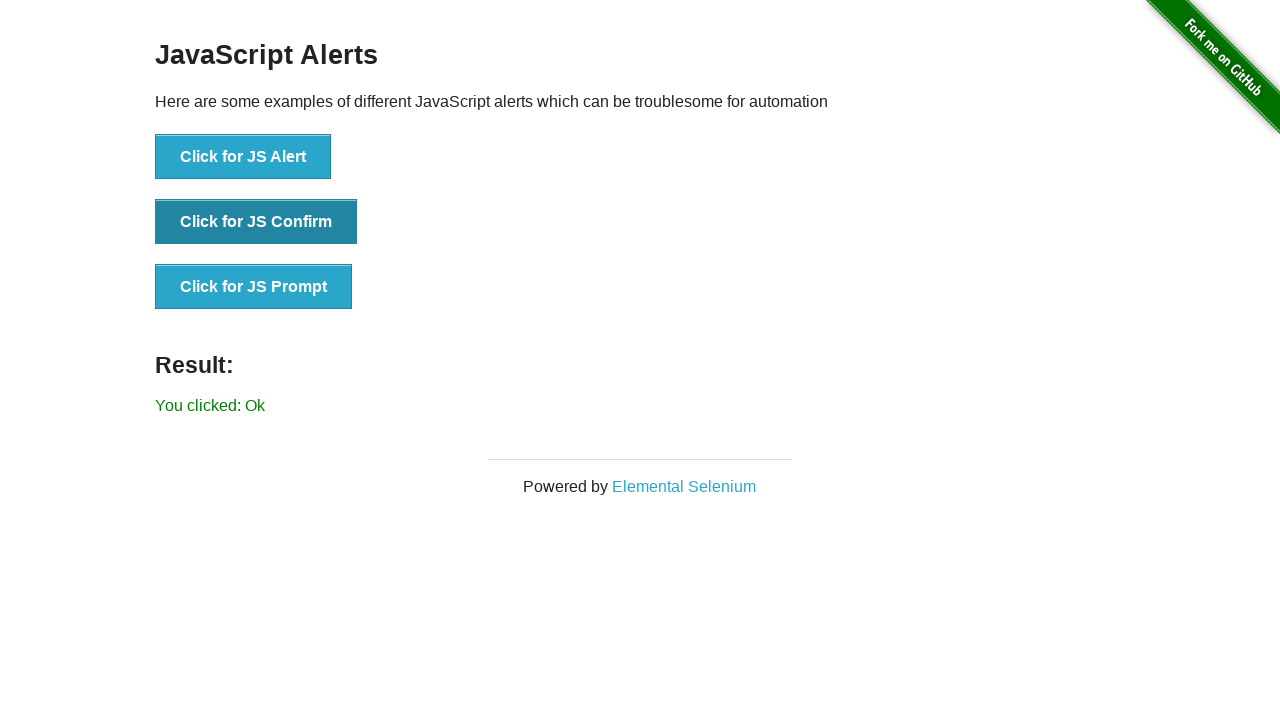

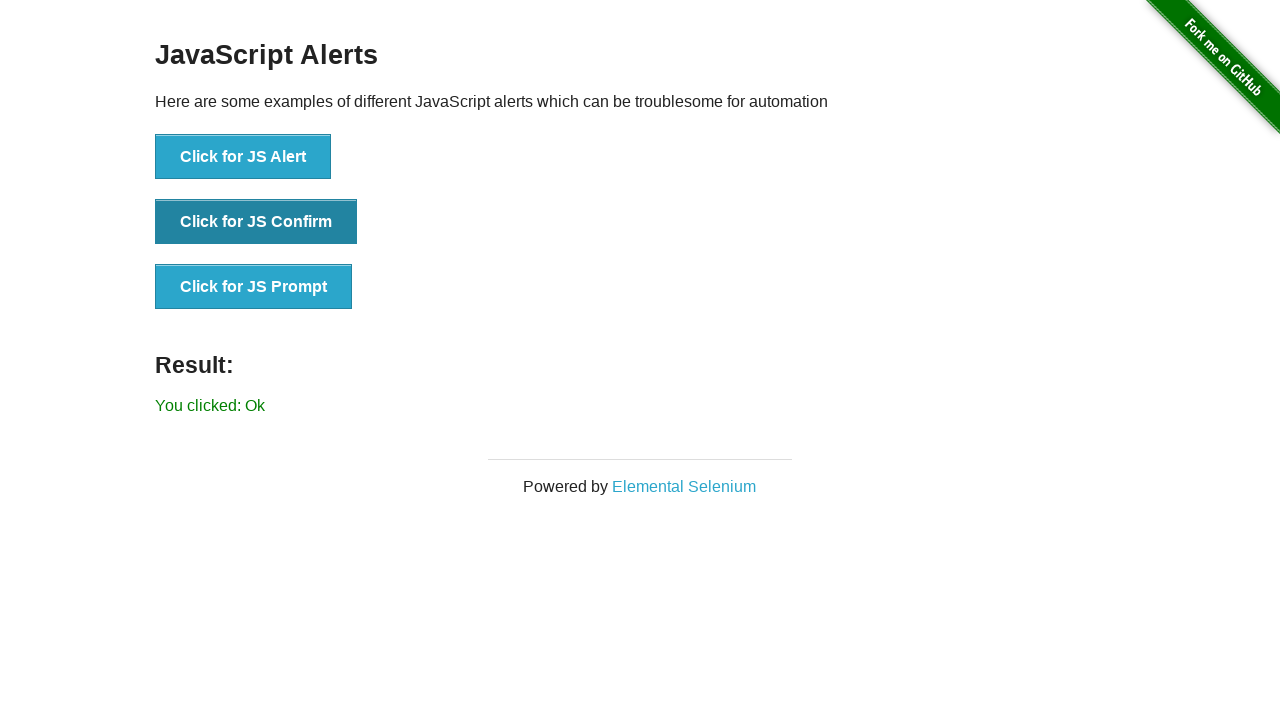